Navigates to a page with many elements and highlights a specific element by changing its border style temporarily using JavaScript execution.

Starting URL: http://the-internet.herokuapp.com/large

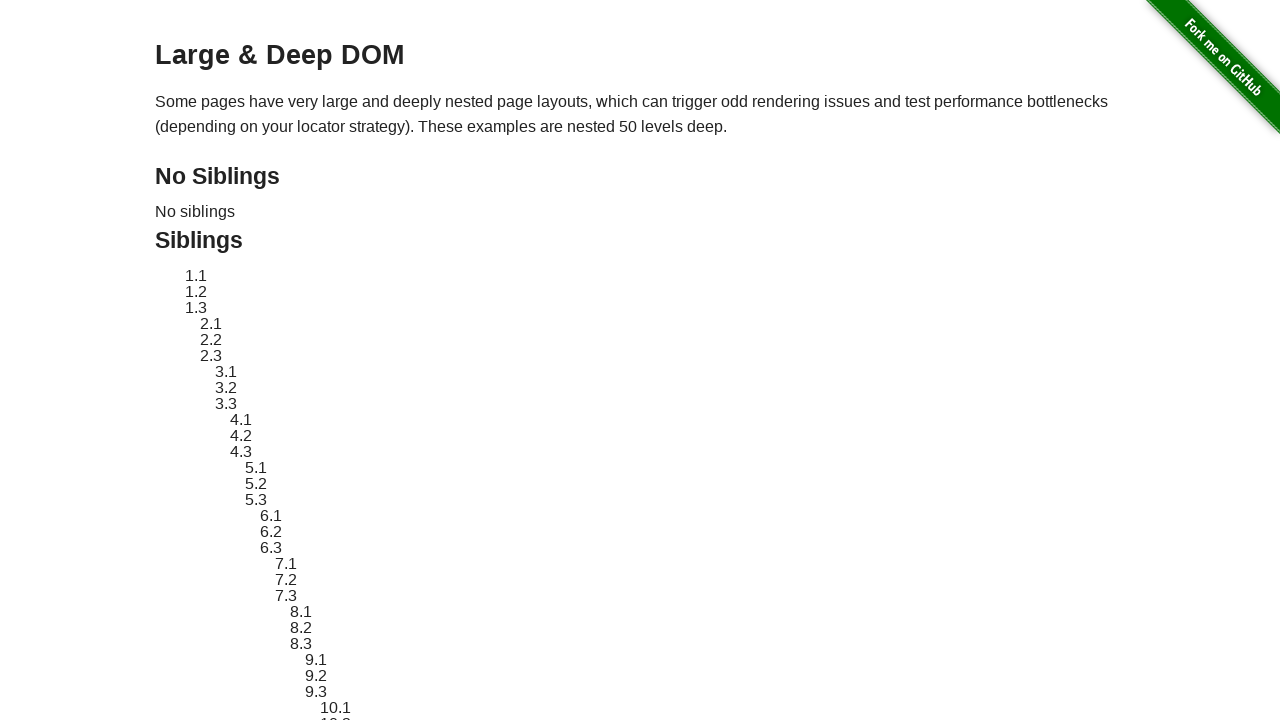

Located target element with ID 'sibling-2.3'
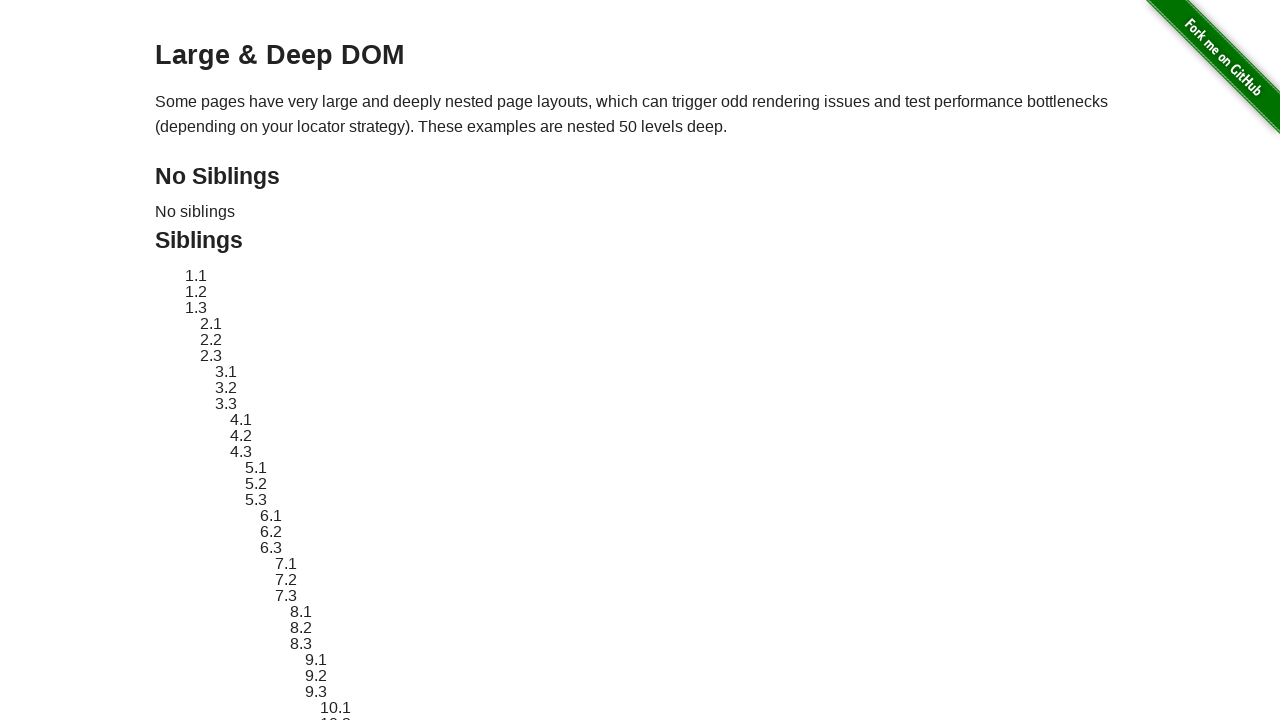

Target element became visible
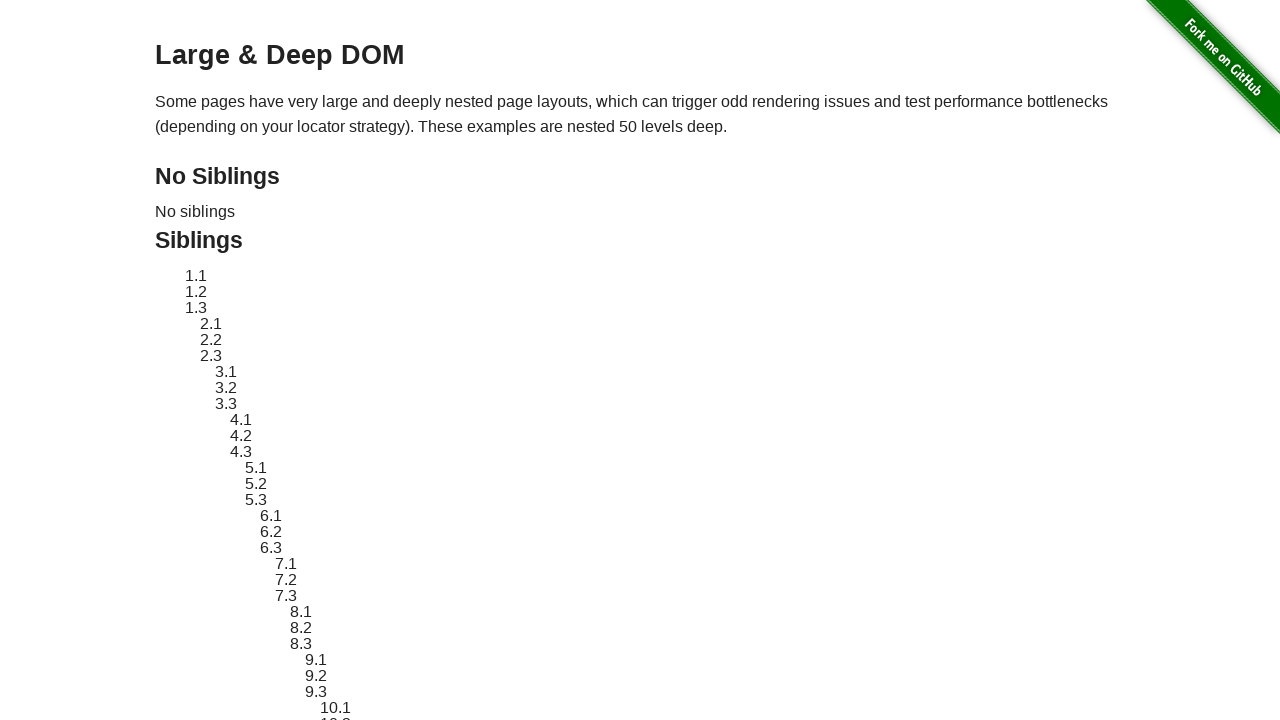

Retrieved original style attribute of target element
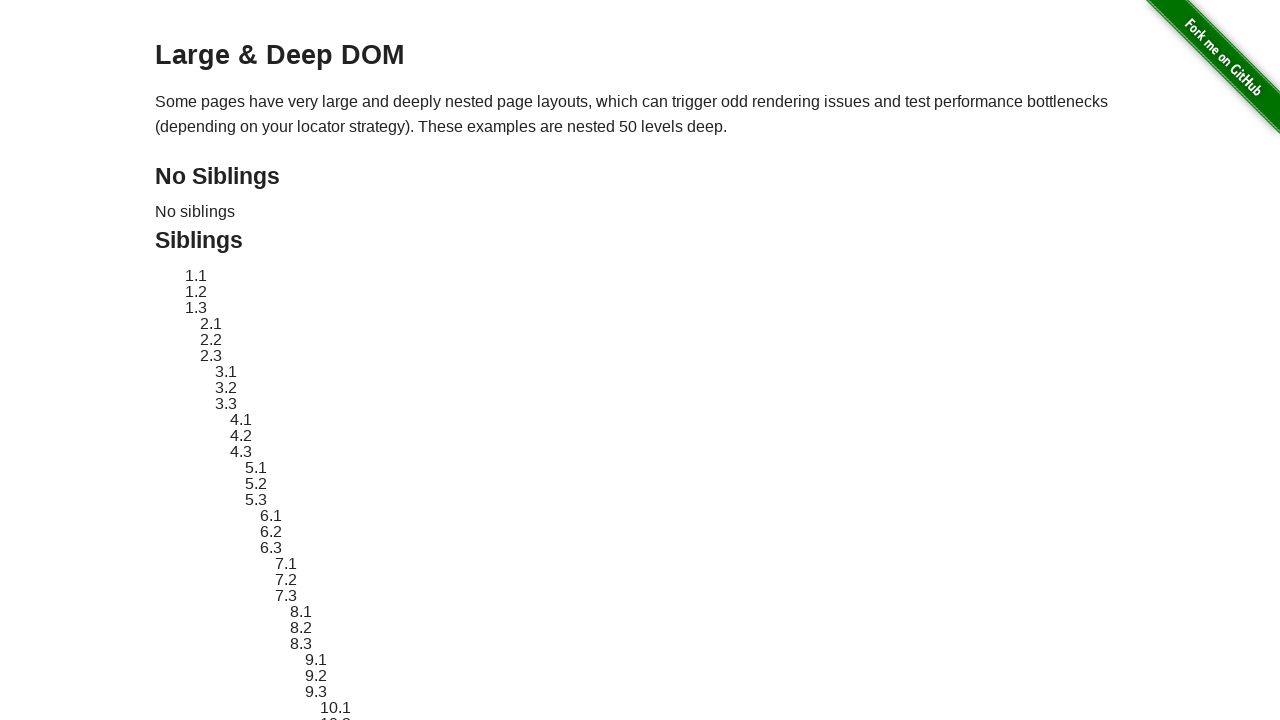

Applied red dashed border highlight to target element
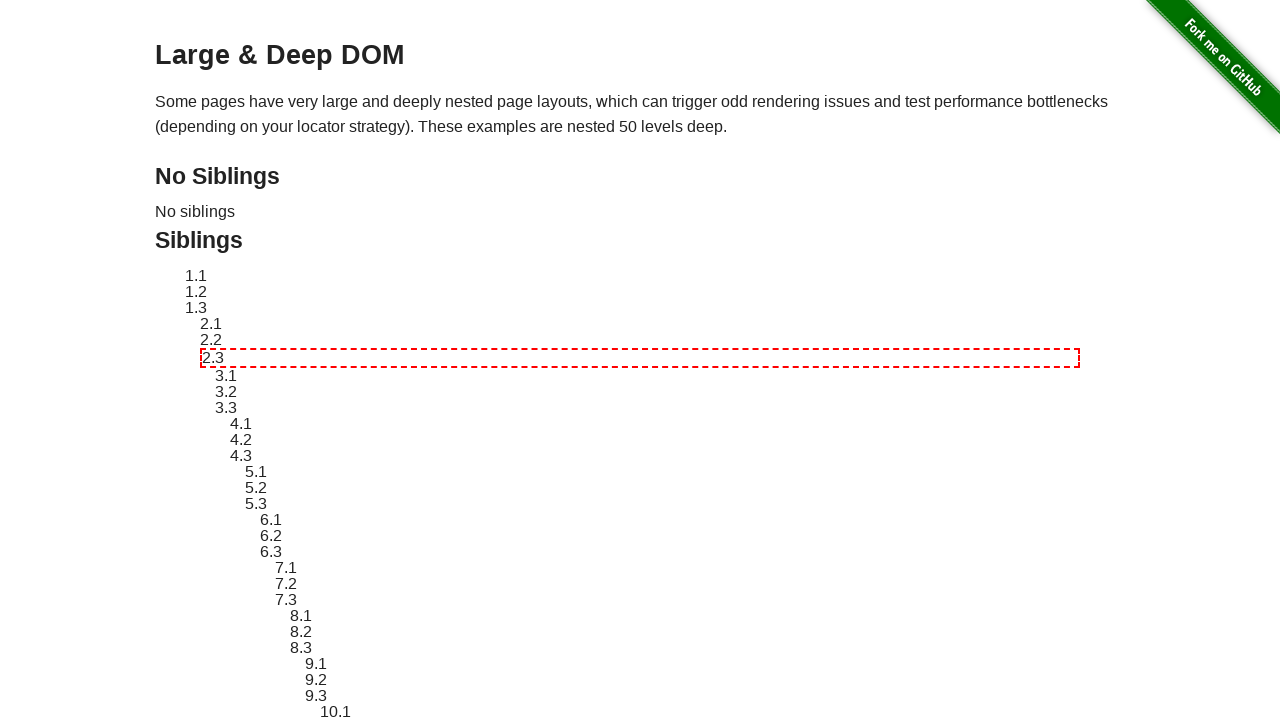

Waited 3 seconds to observe the highlighted element
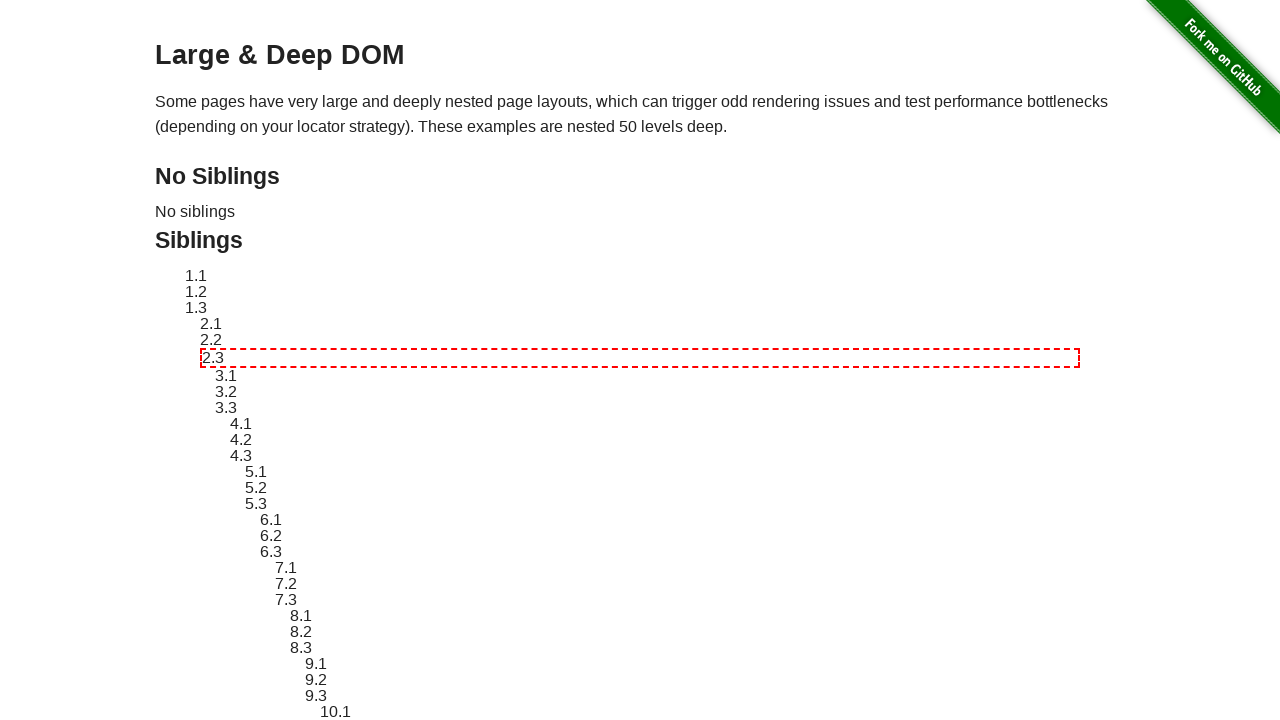

Reverted target element style back to original
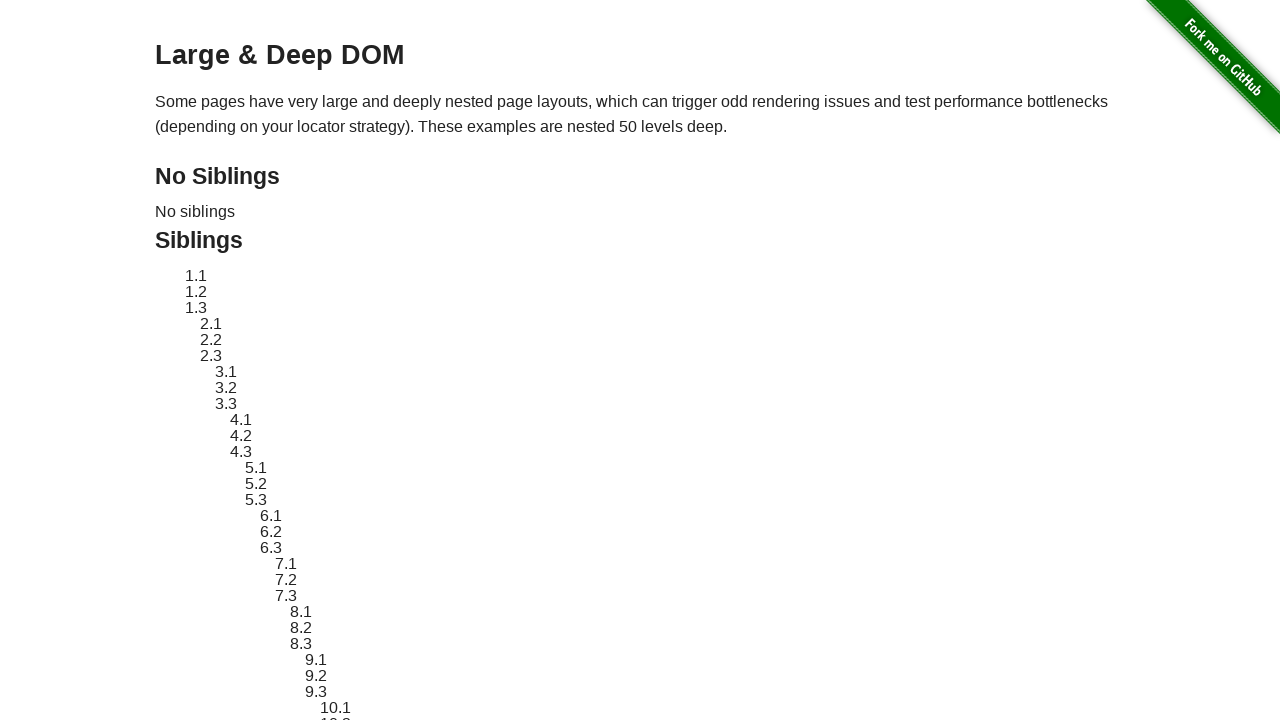

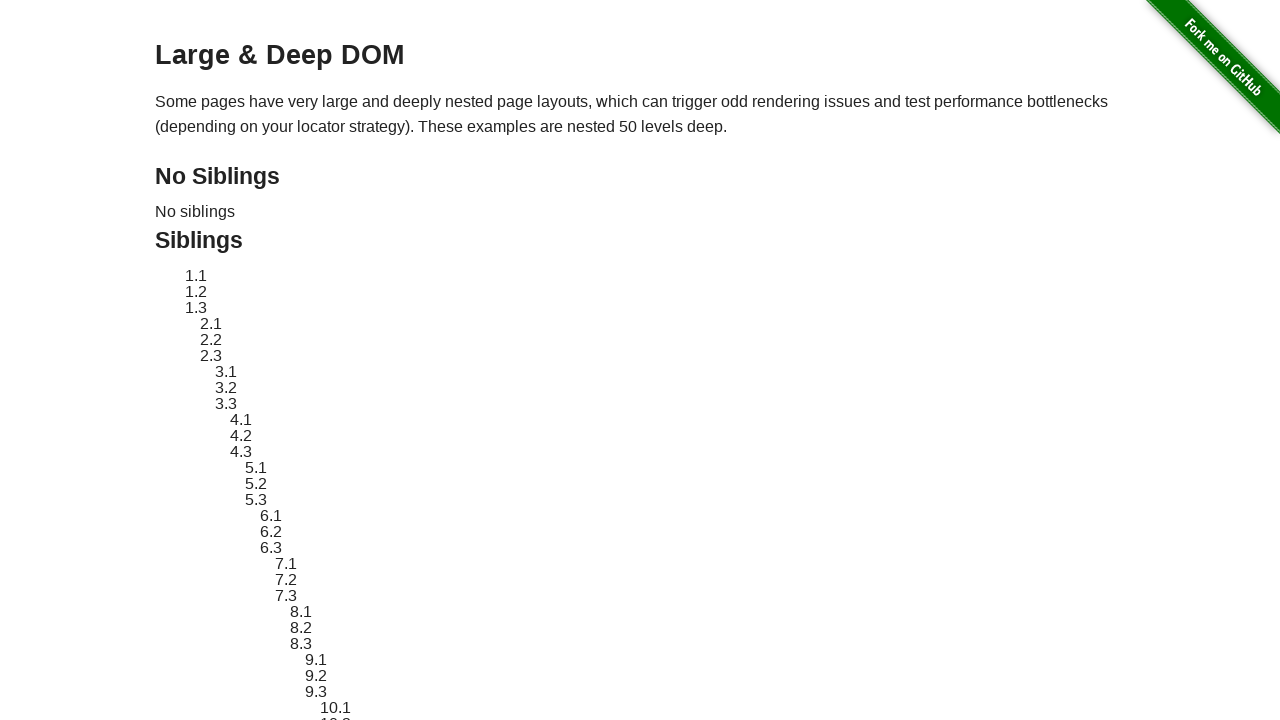